Tests navigation through Selenium website by clicking on Projects and Download links and verifying page titles change

Starting URL: https://www.seleniumhq.org

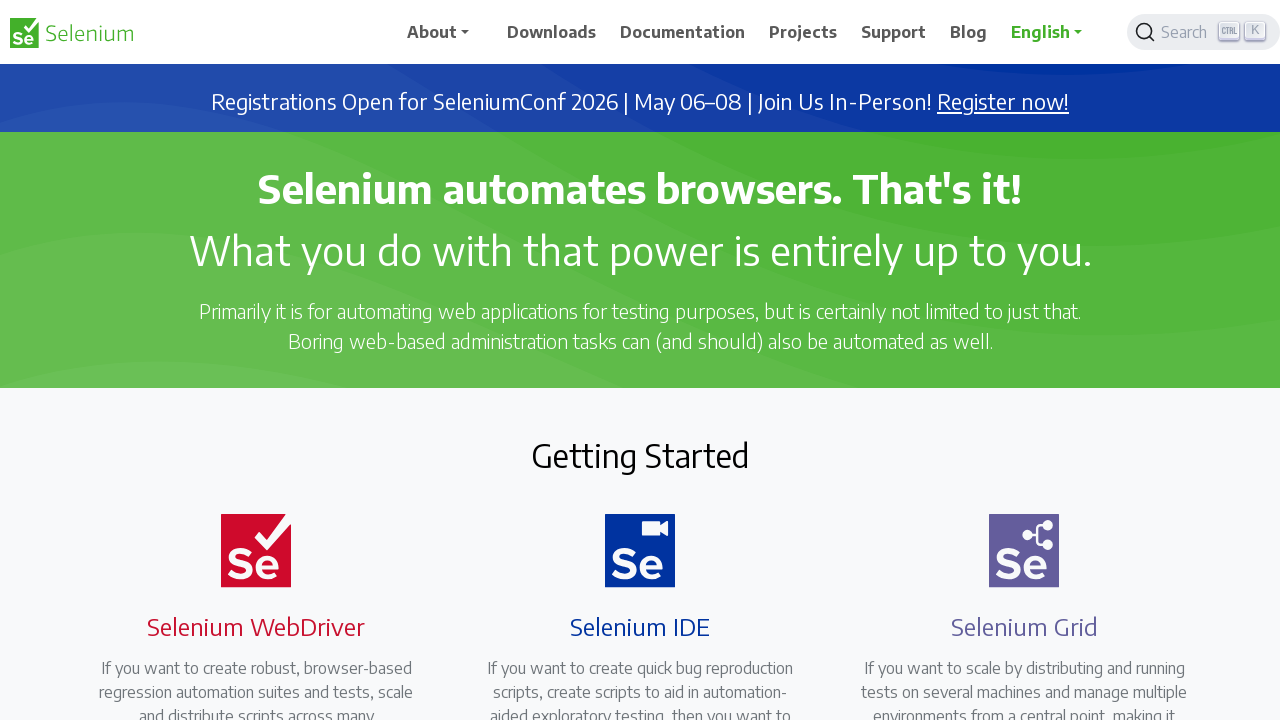

Retrieved homepage title
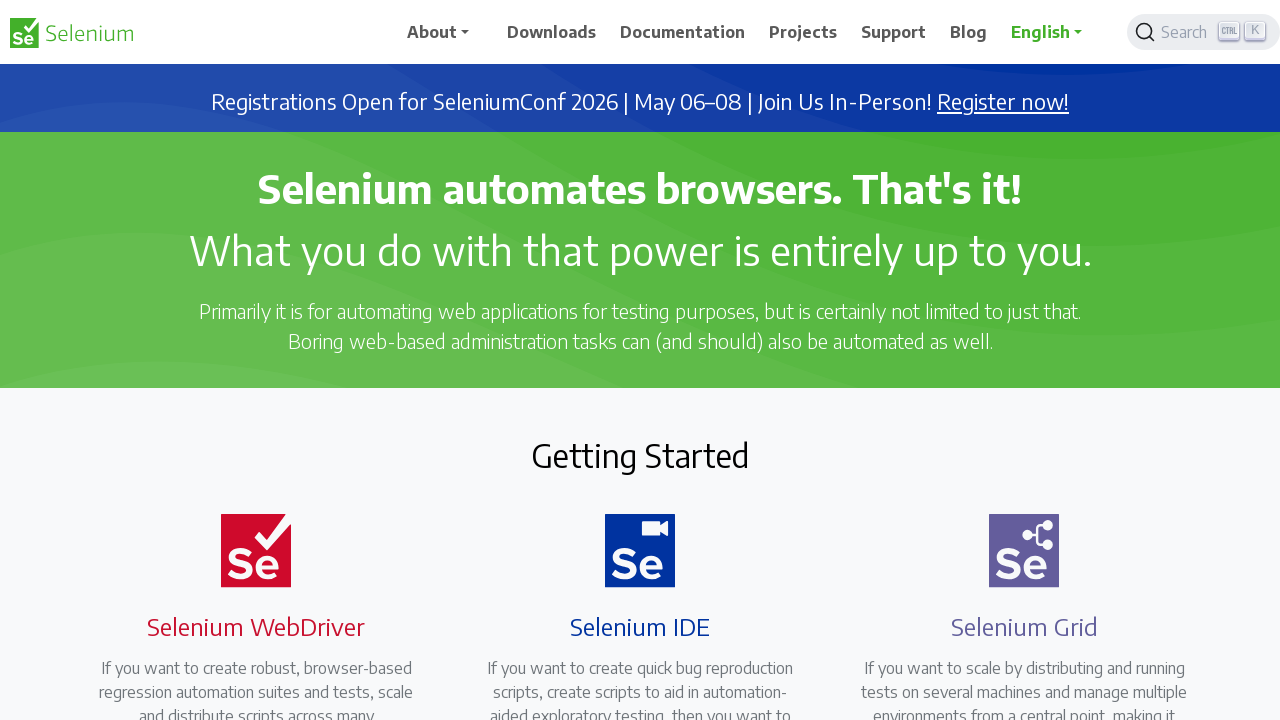

Clicked on Projects link at (803, 32) on text=Projects
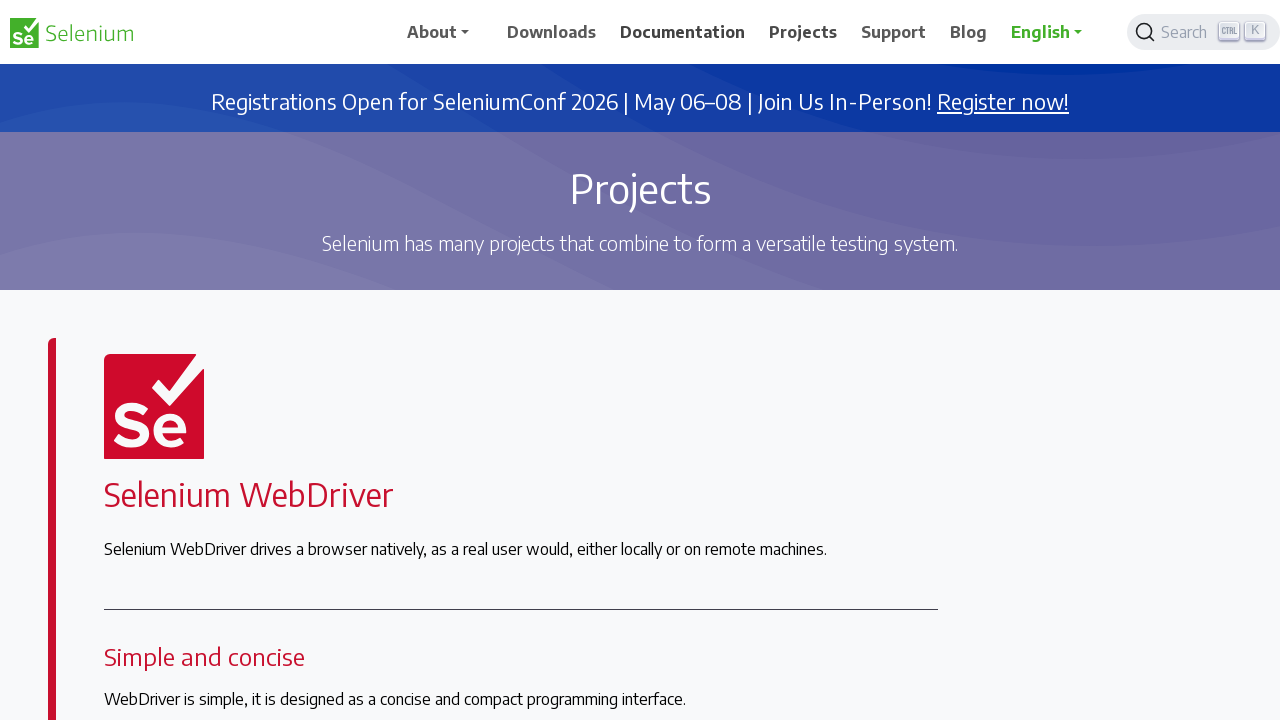

Retrieved page title after clicking Projects
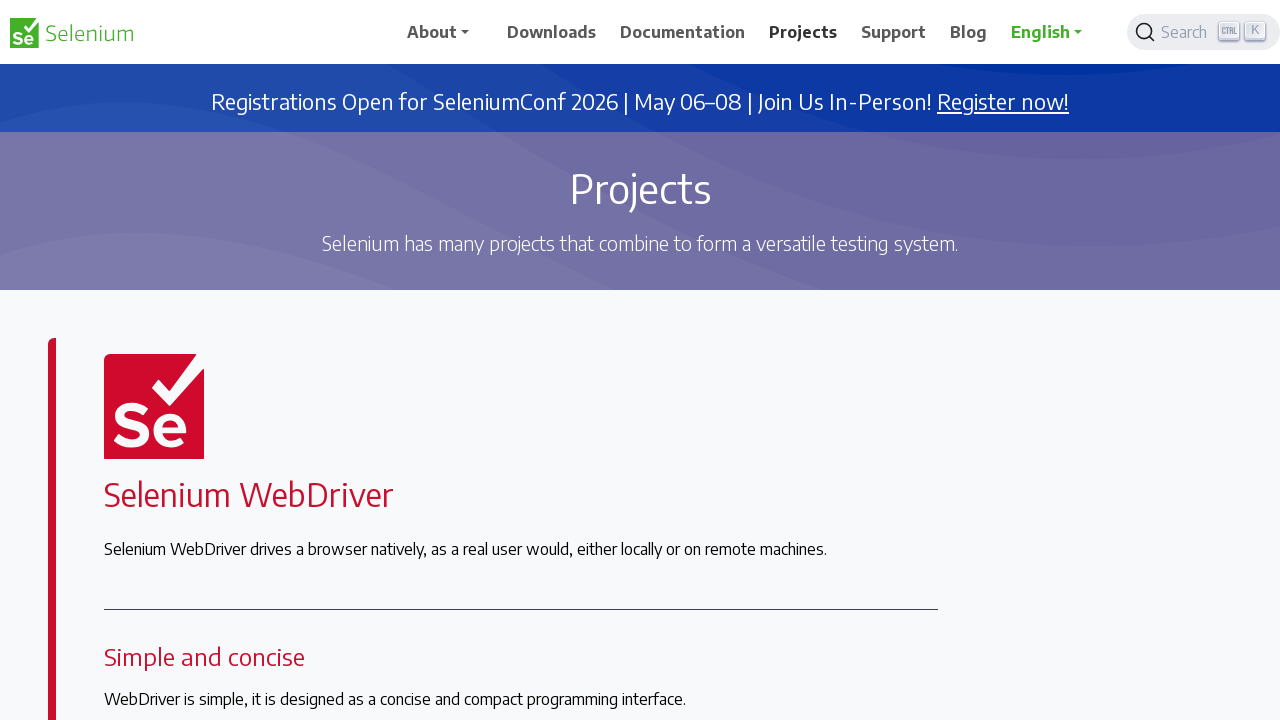

Waited 3 seconds before next action
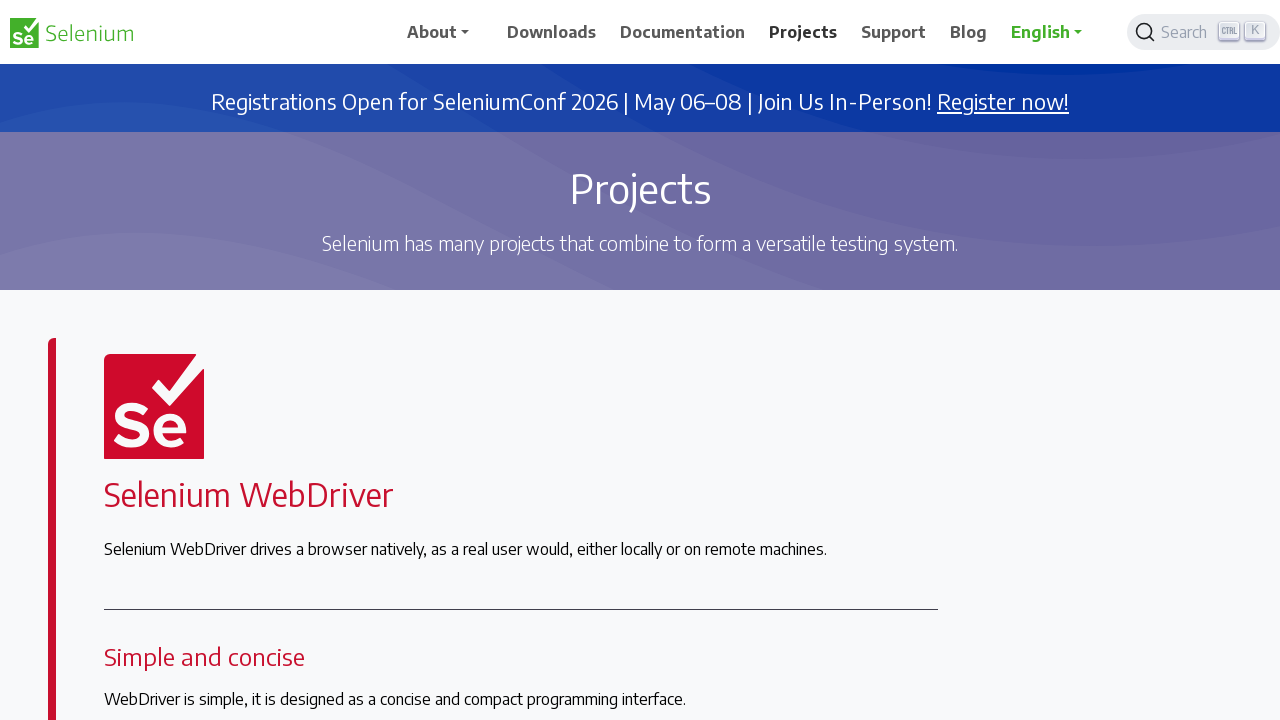

Clicked on Download link at (552, 32) on text=Download
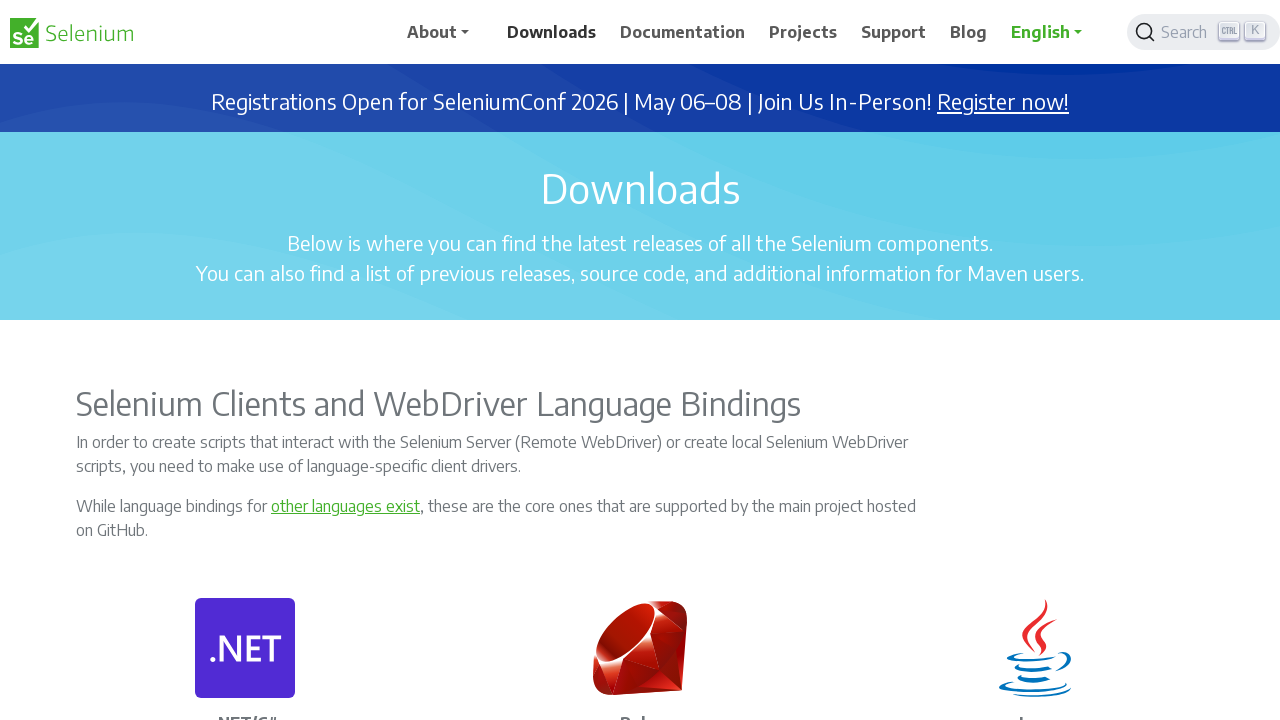

Retrieved page title after clicking Download
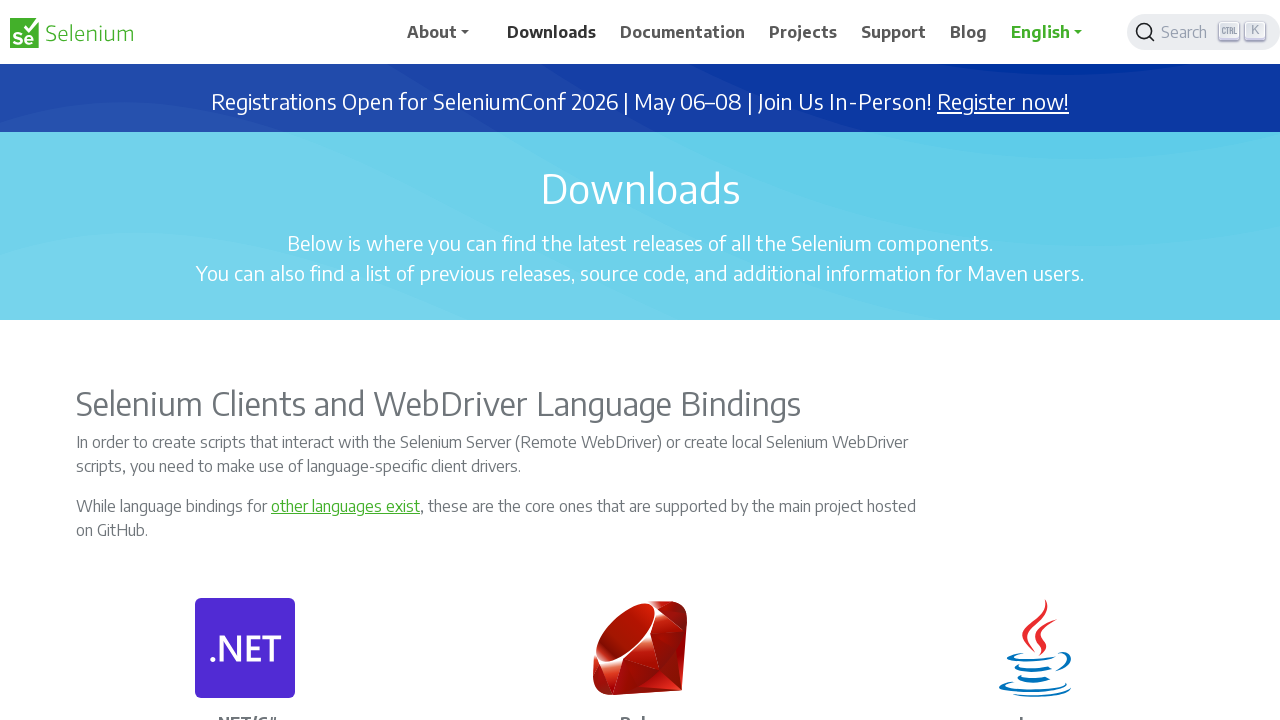

Verified that page title changed from Projects page to Download page
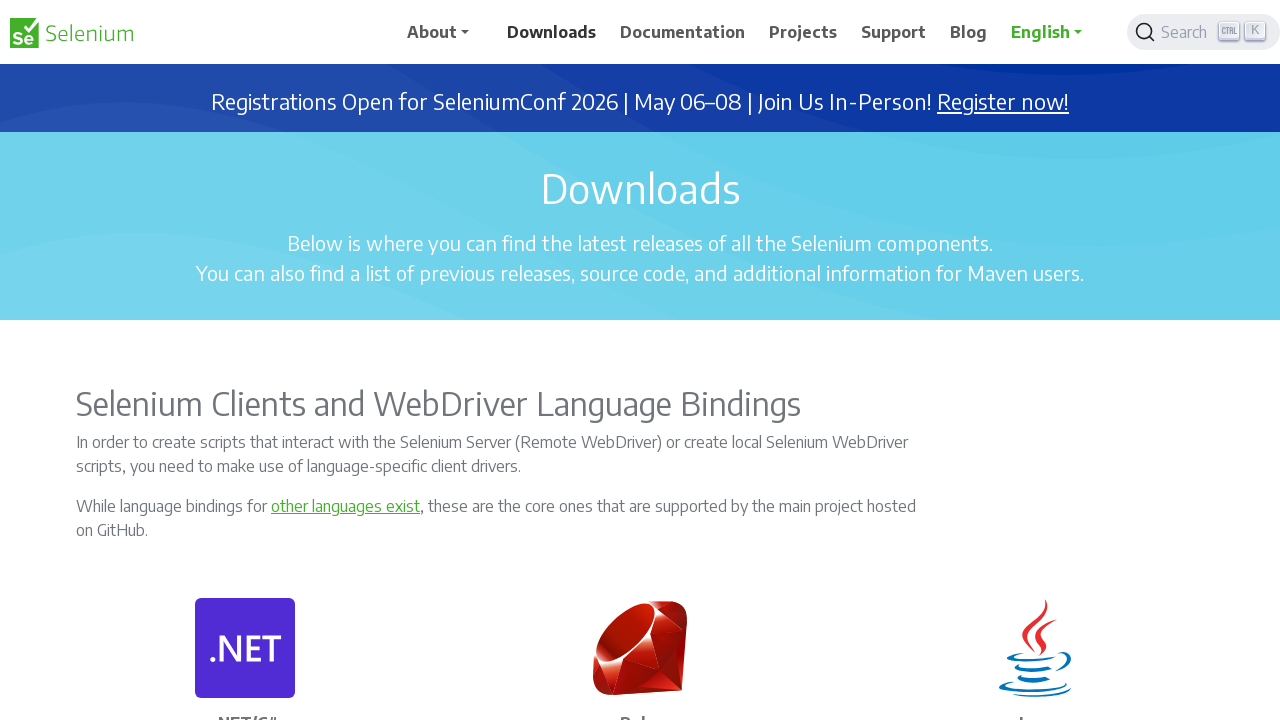

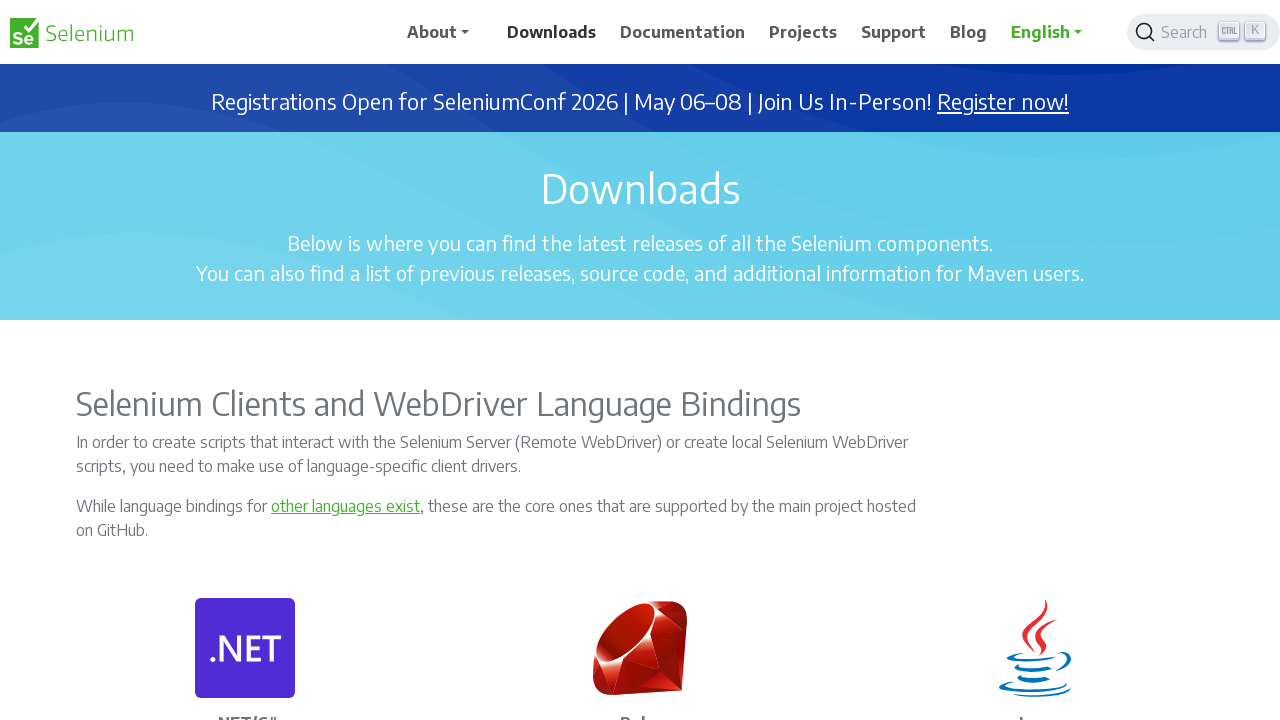